Tests an autosuggestive dropdown by typing a partial search term and navigating through suggestions using arrow keys

Starting URL: https://rahulshettyacademy.com/AutomationPractice/

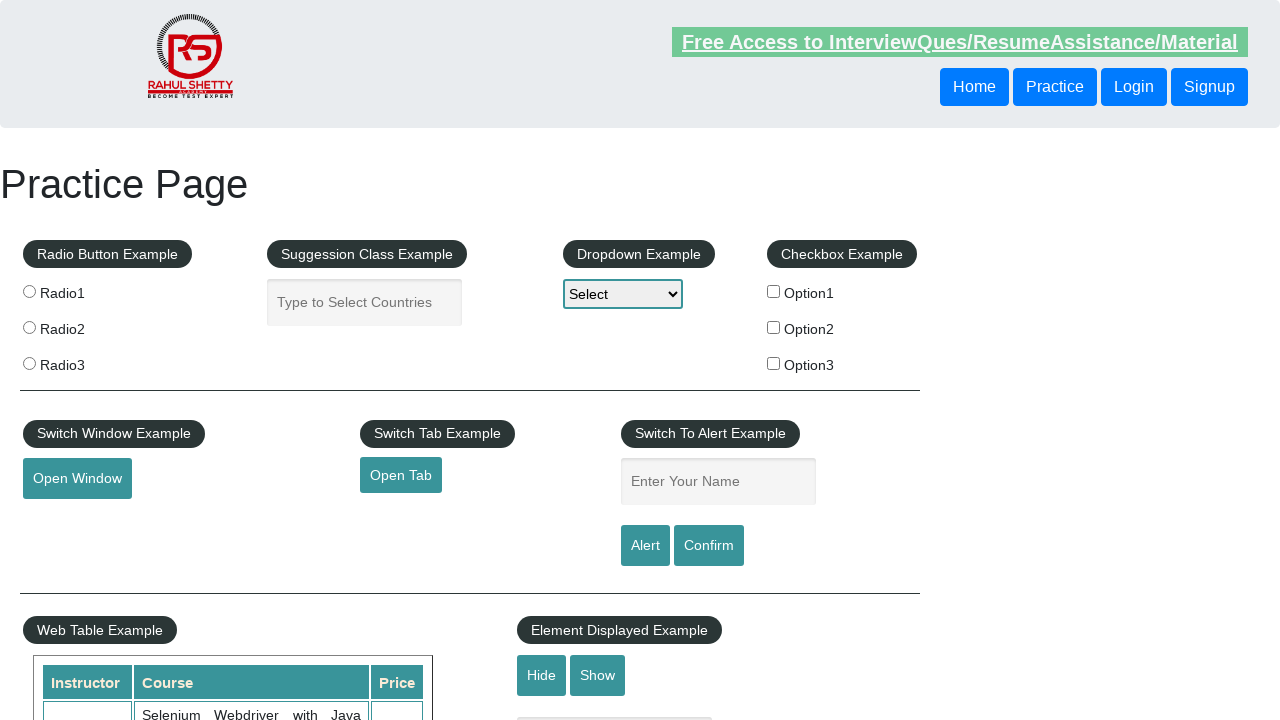

Filled autocomplete field with 'ind' to trigger suggestions on #autocomplete
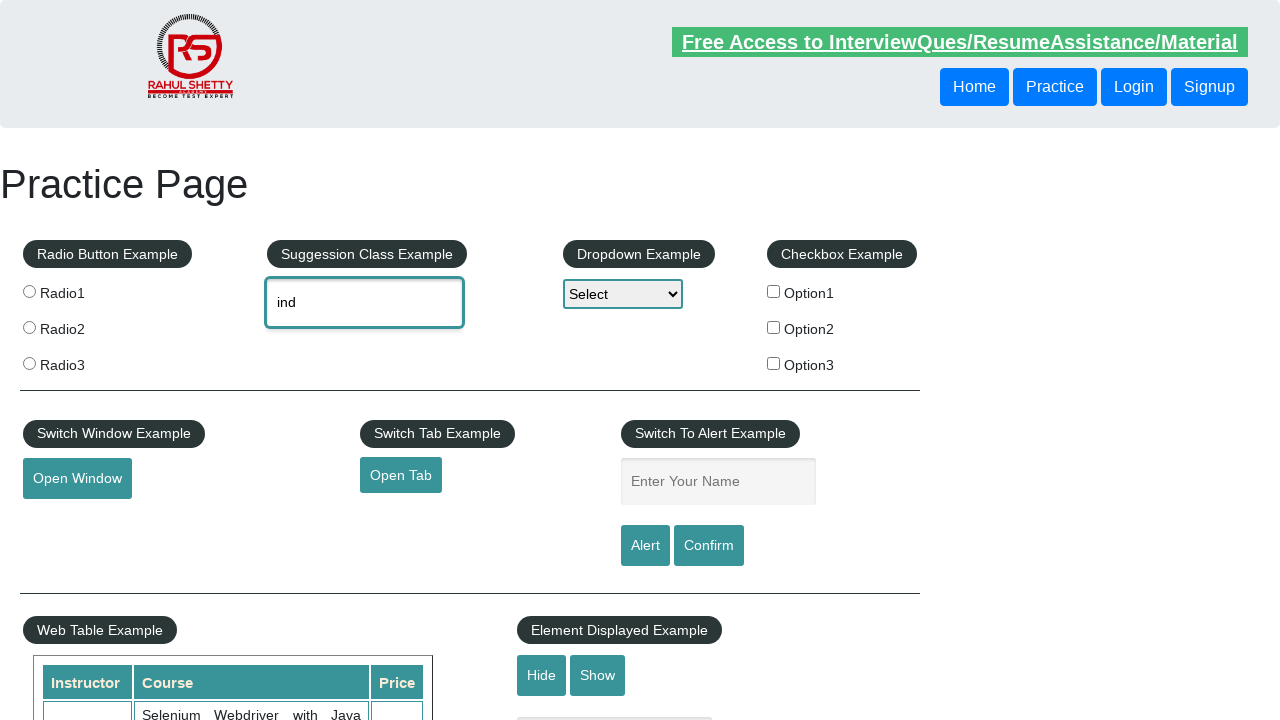

Pressed ArrowDown to navigate to first suggestion on #autocomplete
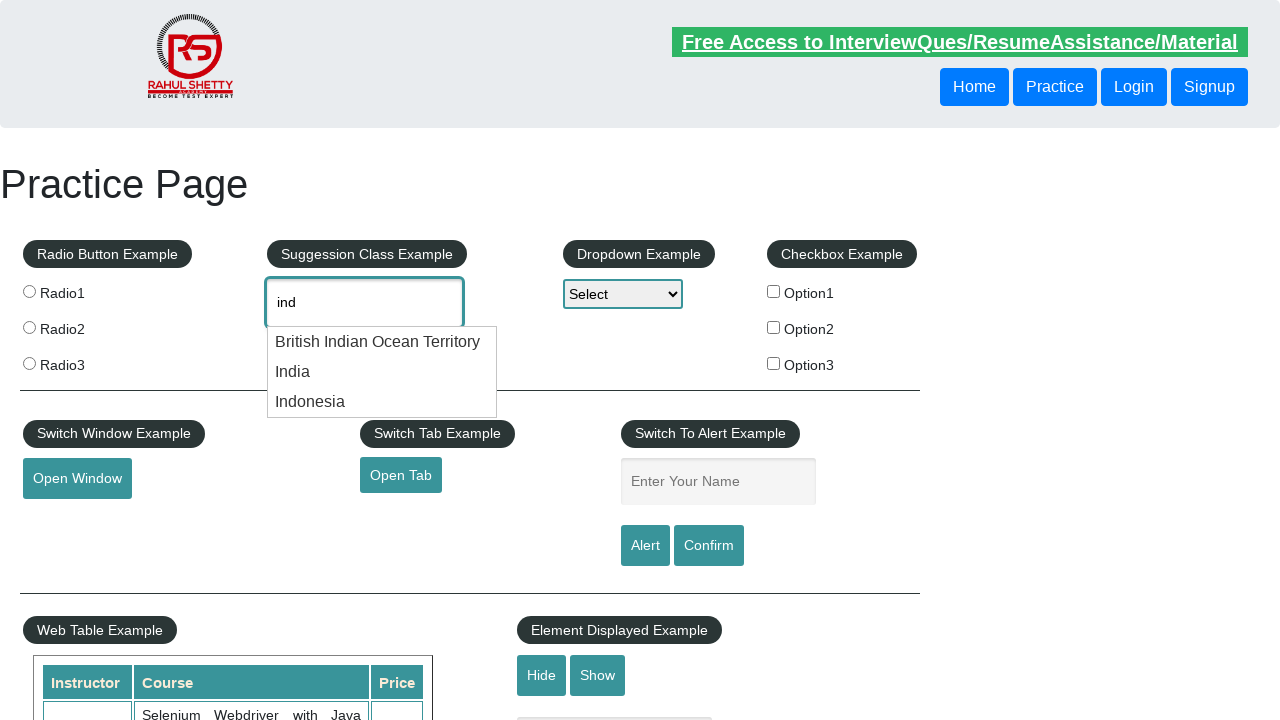

Pressed ArrowDown to navigate to second suggestion on #autocomplete
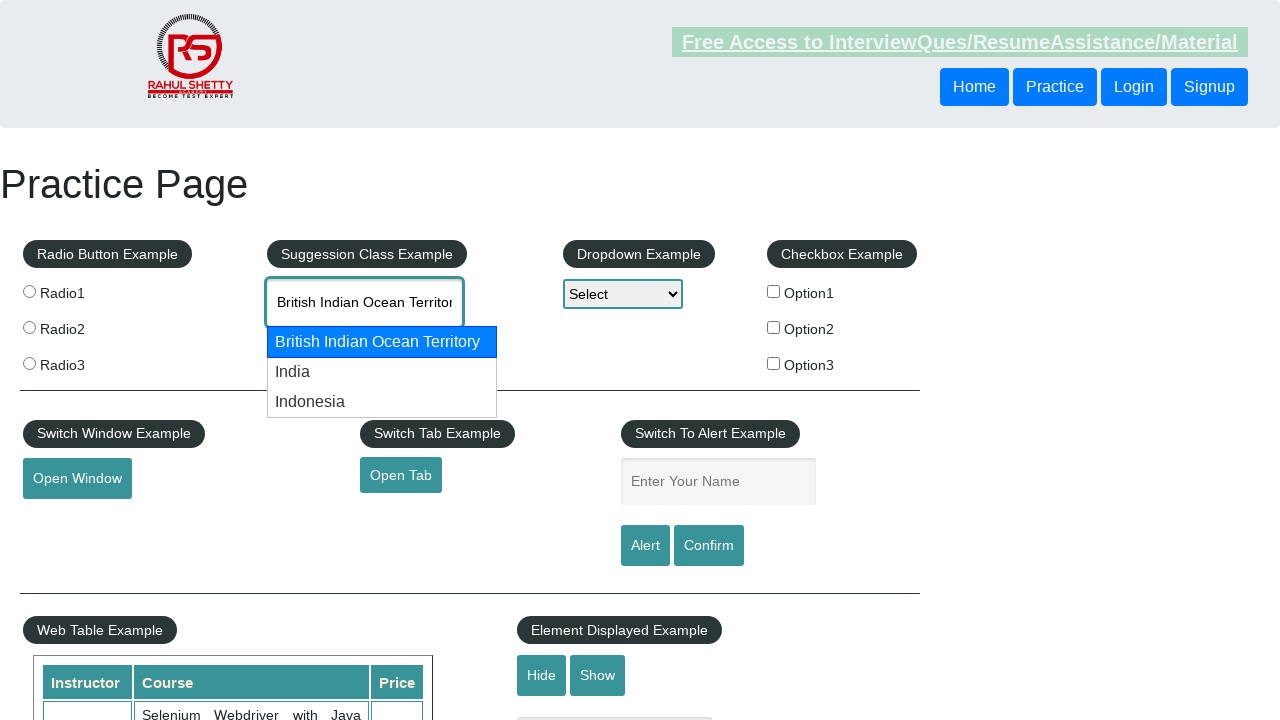

Verified that autocomplete field contains a selected suggestion
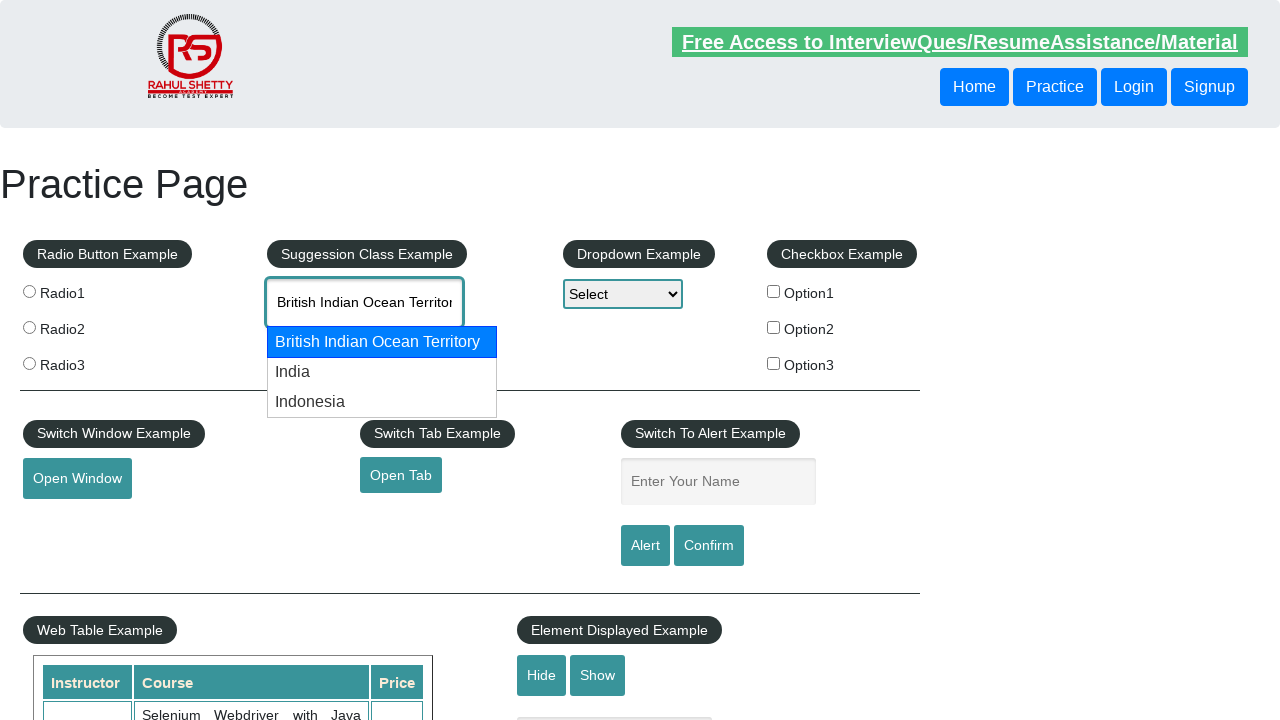

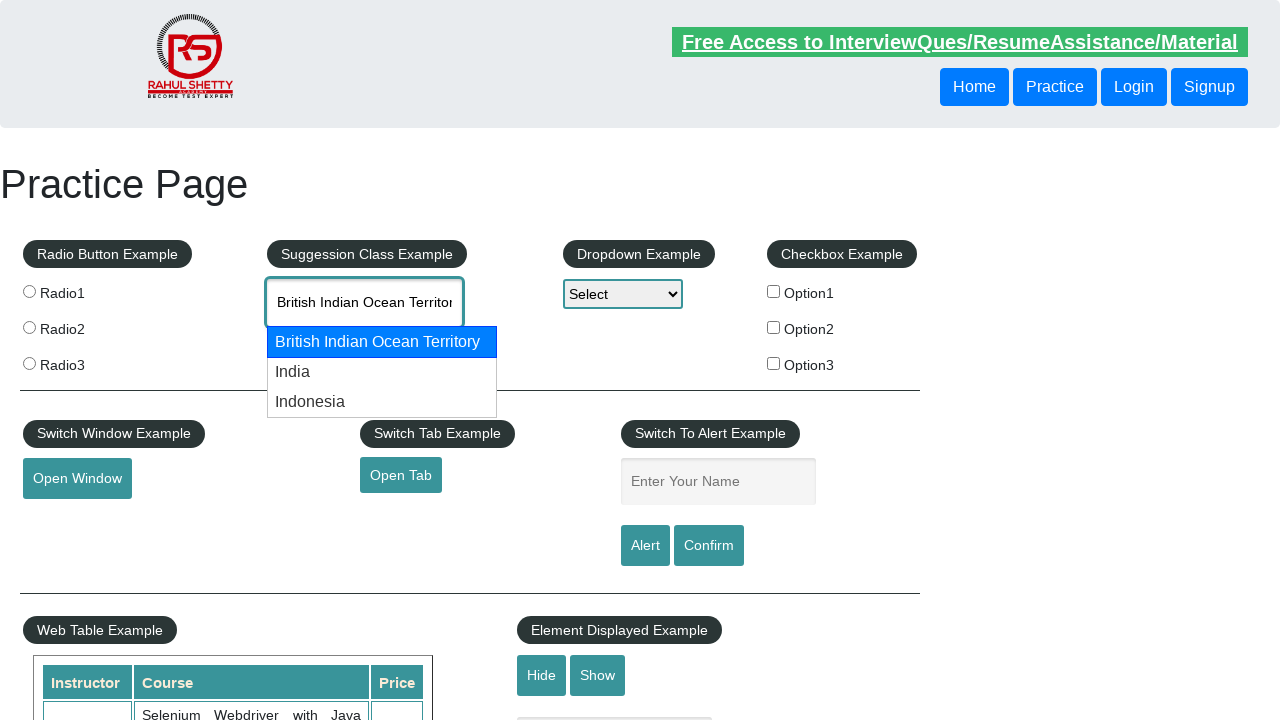